Tests alert handling functionality by clicking a button that triggers an alert, accepting the alert, and then clicking on a Cancel tab link

Starting URL: http://demo.automationtesting.in/Alerts.html

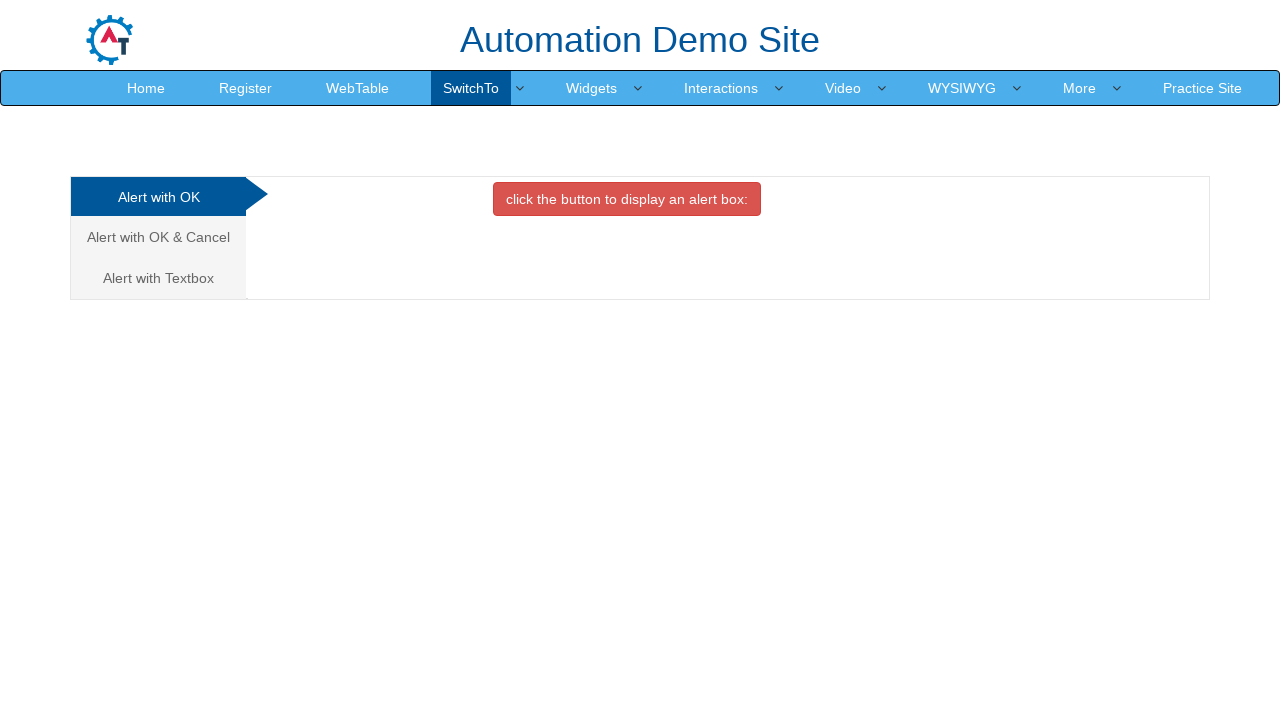

Clicked the alert trigger button at (627, 199) on button.btn.btn-danger
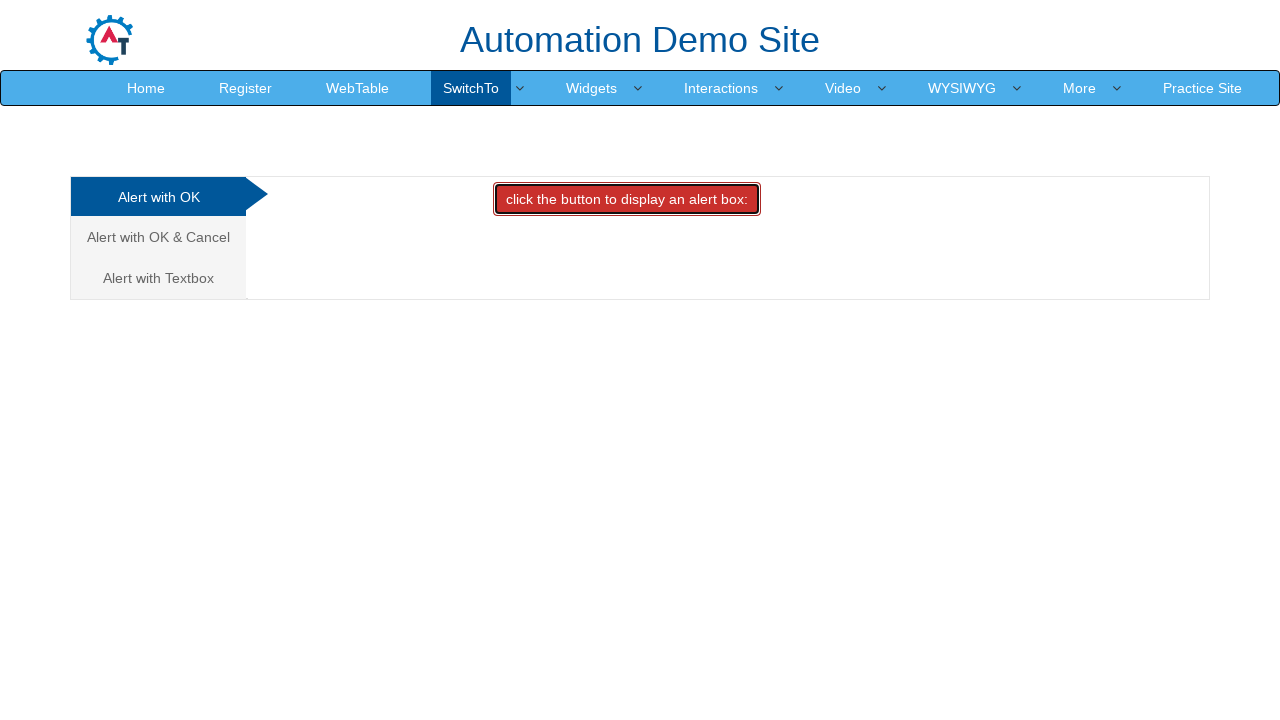

Set up dialog handler to accept alerts
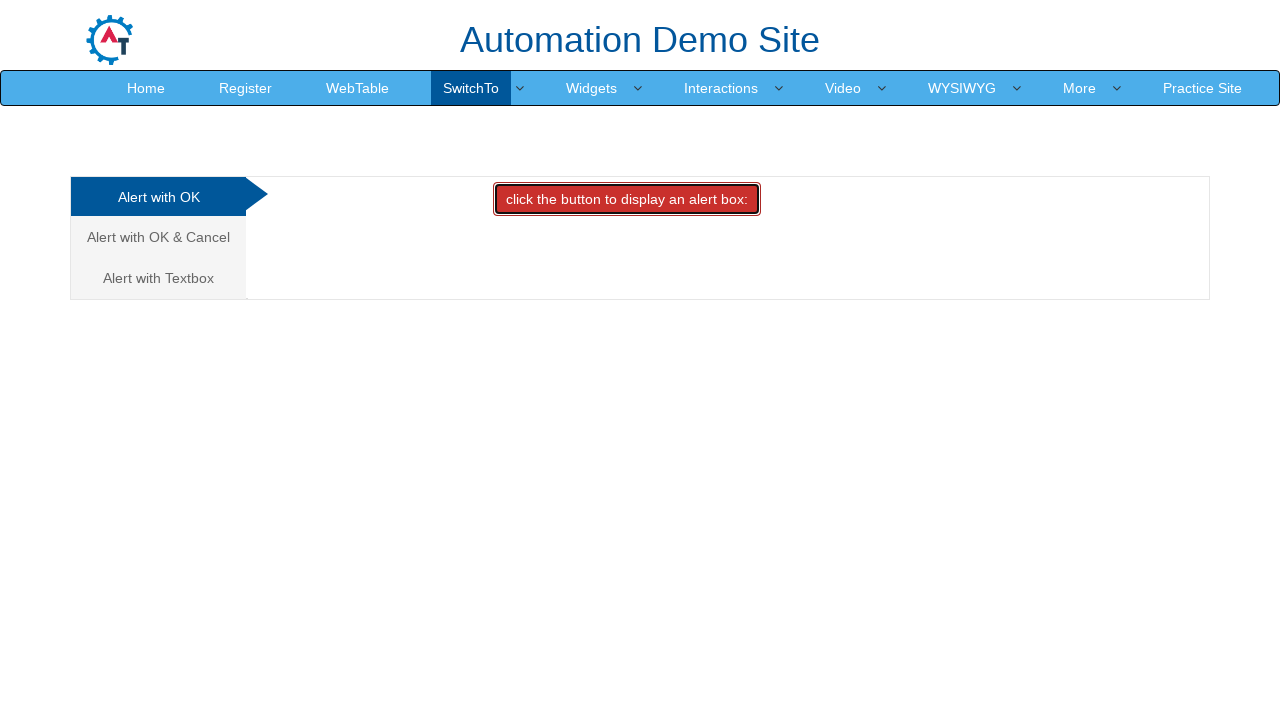

Waited 1 second for alert processing
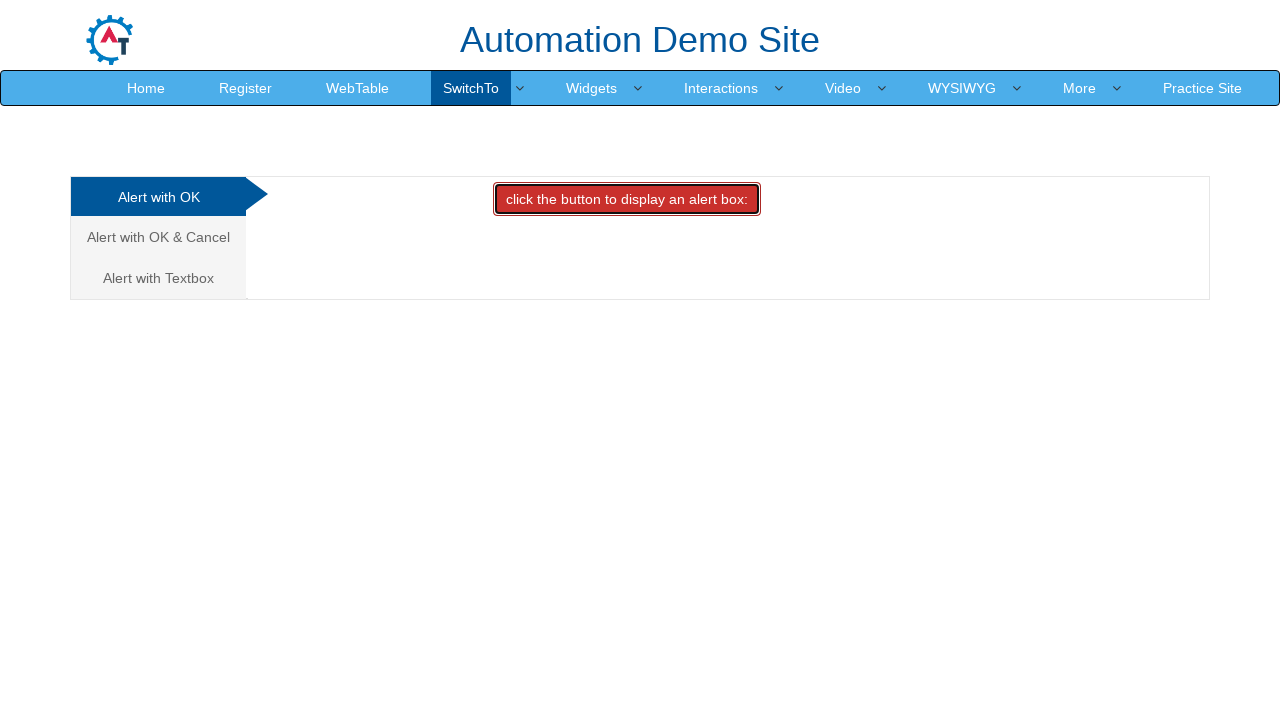

Clicked the Cancel tab link at (158, 237) on a[href='#CancelTab']
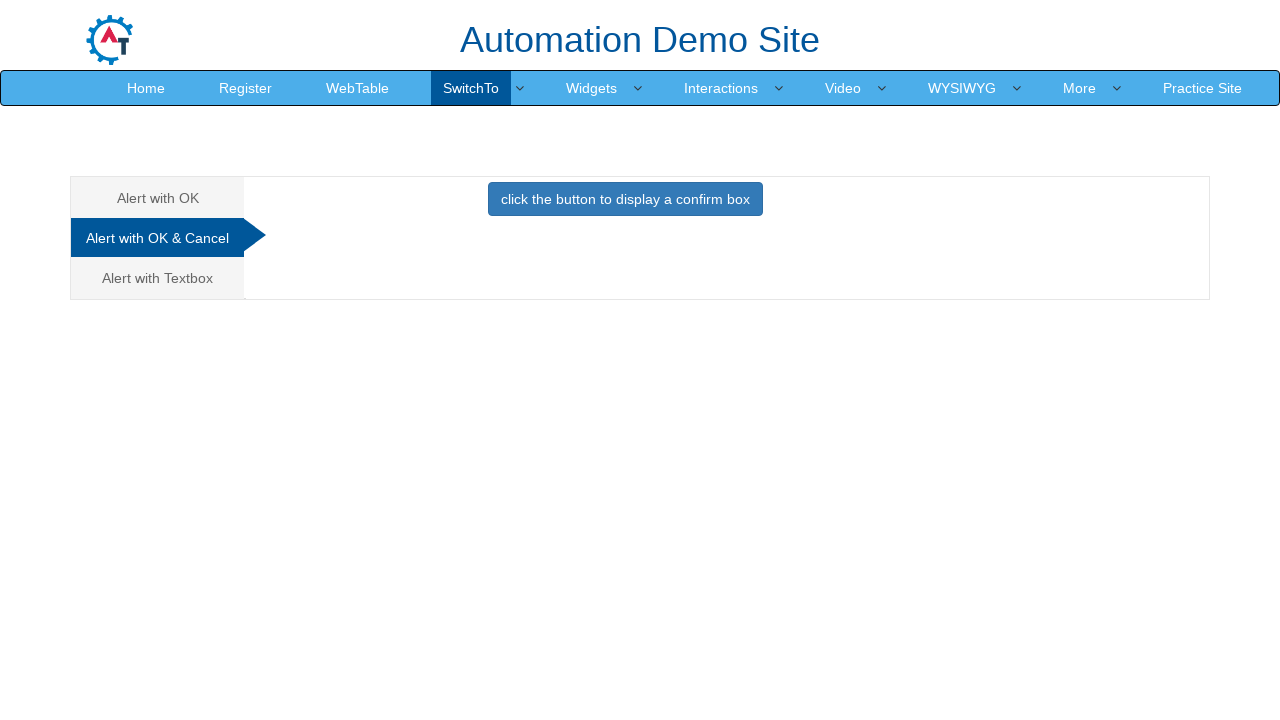

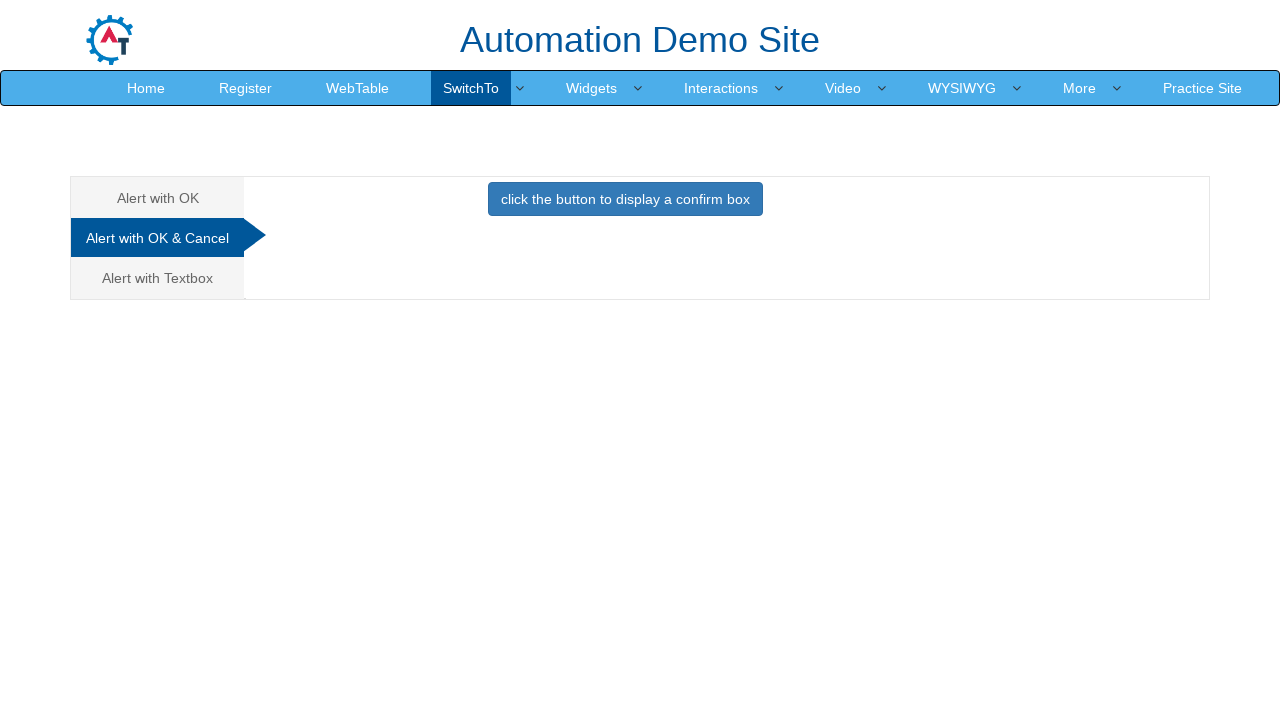